Navigates to the Demoblaze website and verifies the page title

Starting URL: https://www.demoblaze.com/

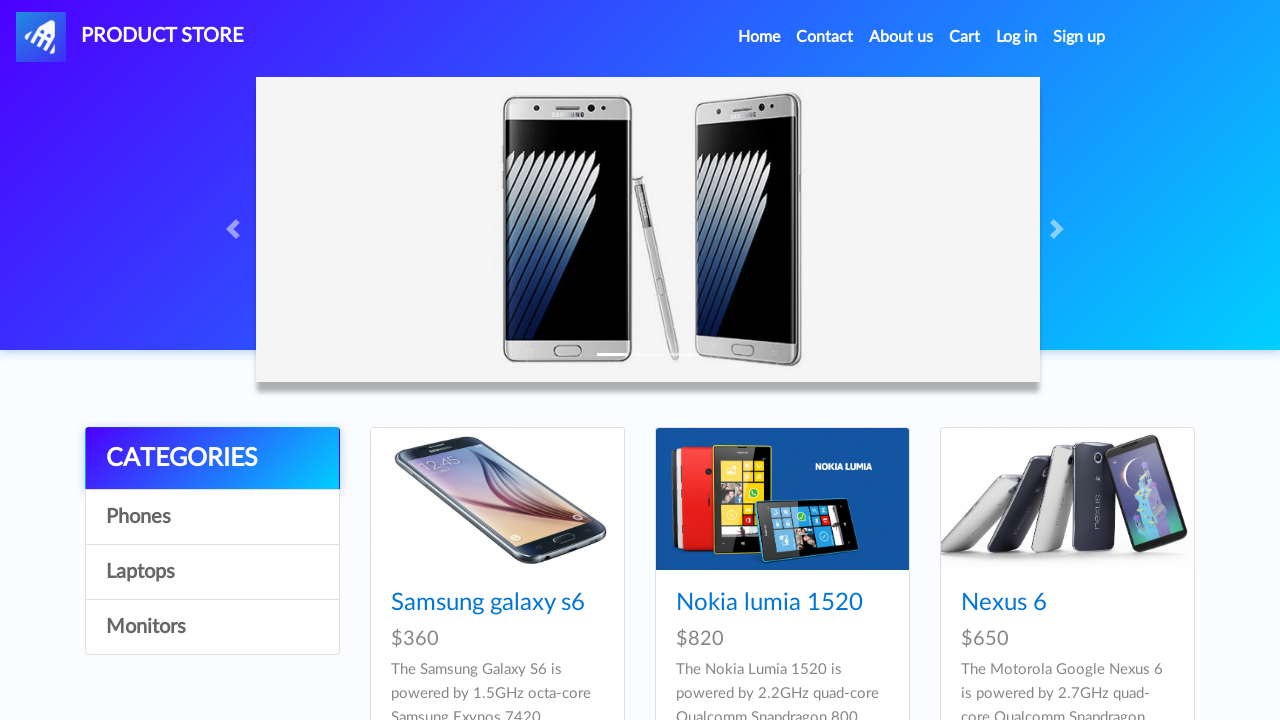

Navigated to Demoblaze website
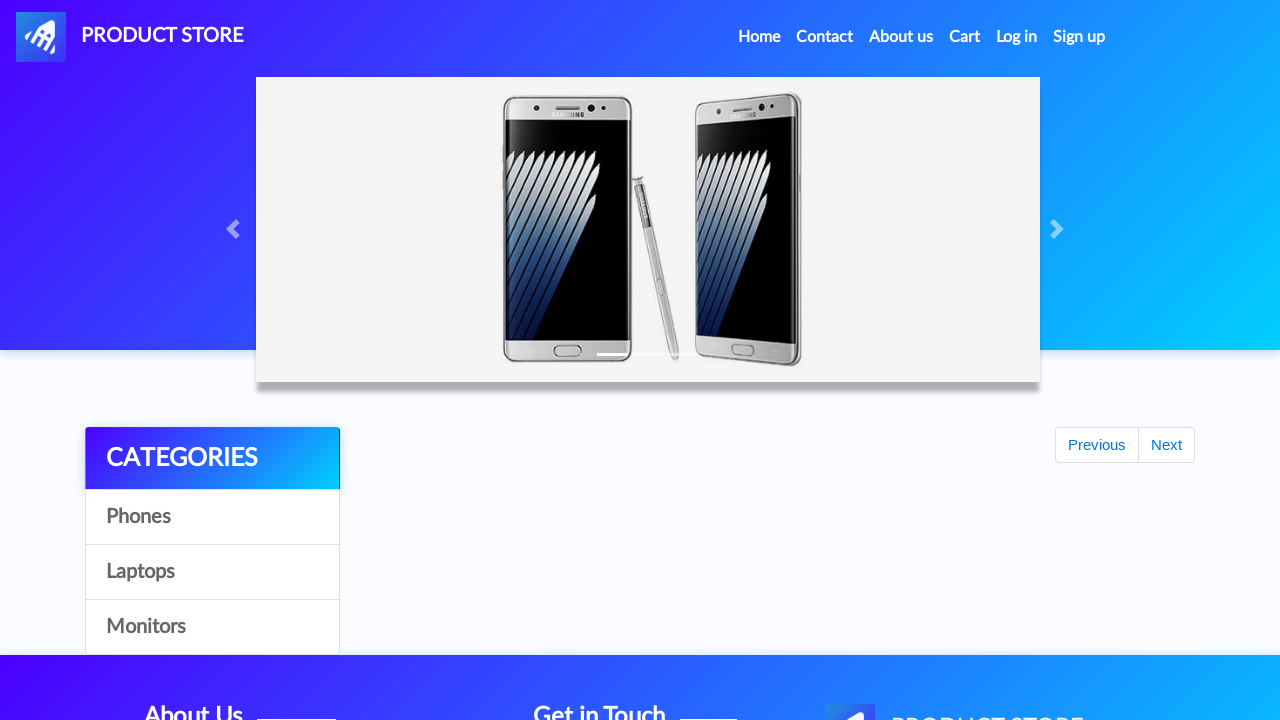

Retrieved page title
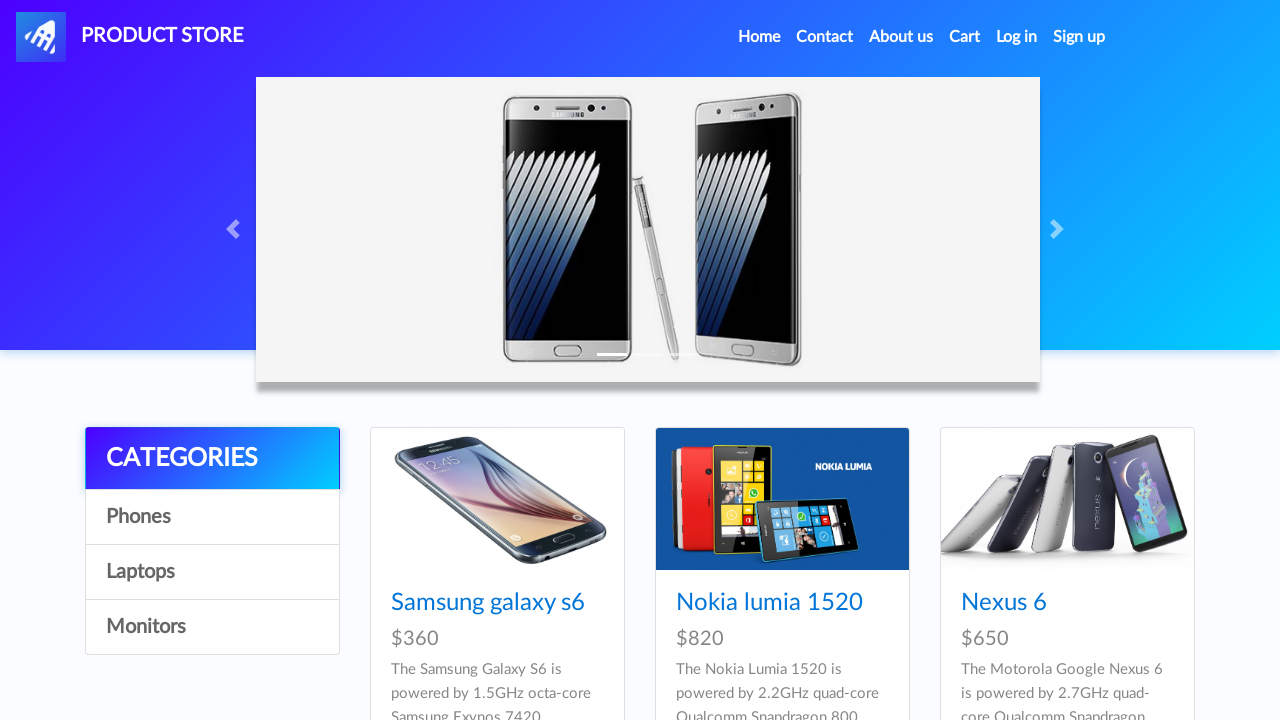

Verified page title is 'STORE'
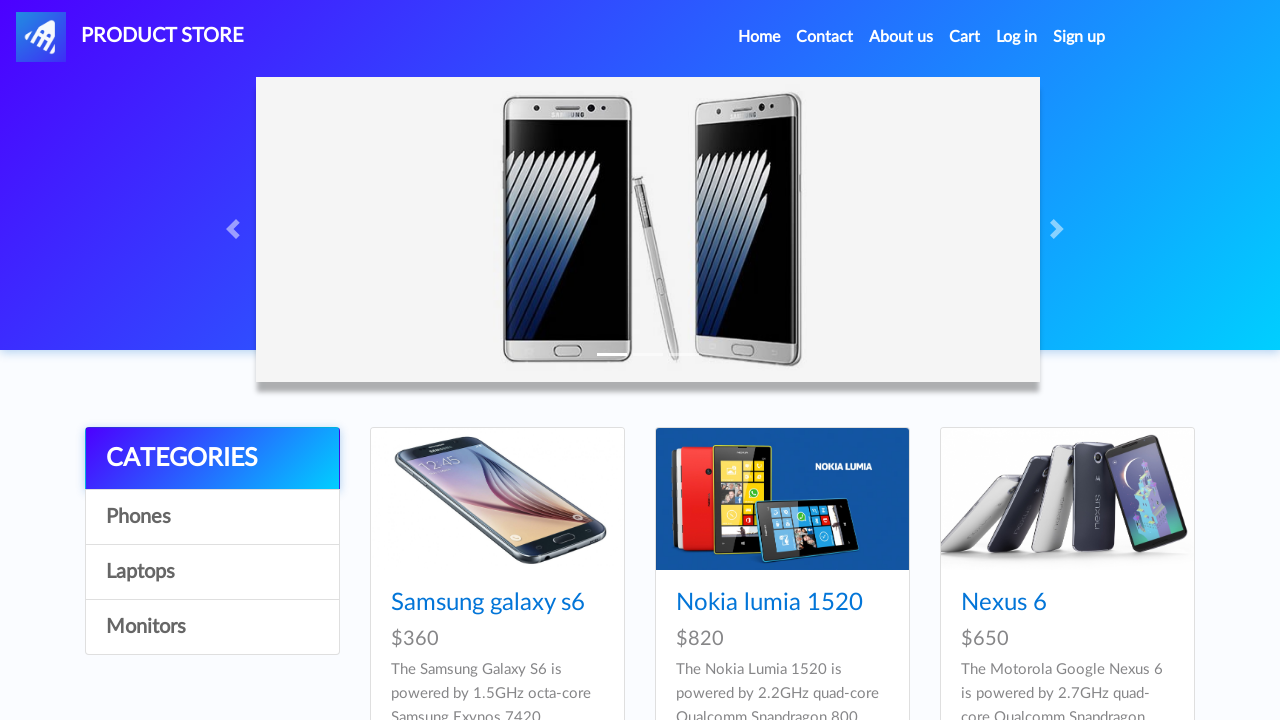

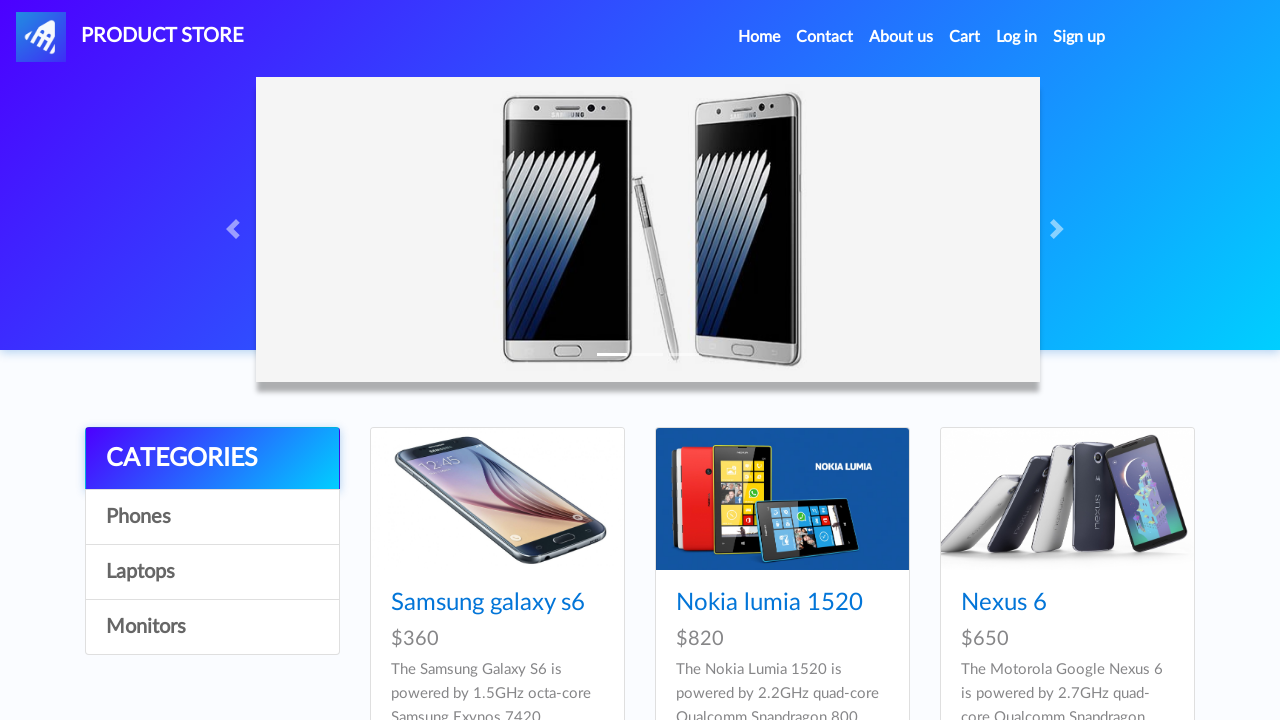